Tests drag and drop functionality on jQuery UI demo page by dragging an element from source to target within an iframe

Starting URL: https://jqueryui.com/droppable/

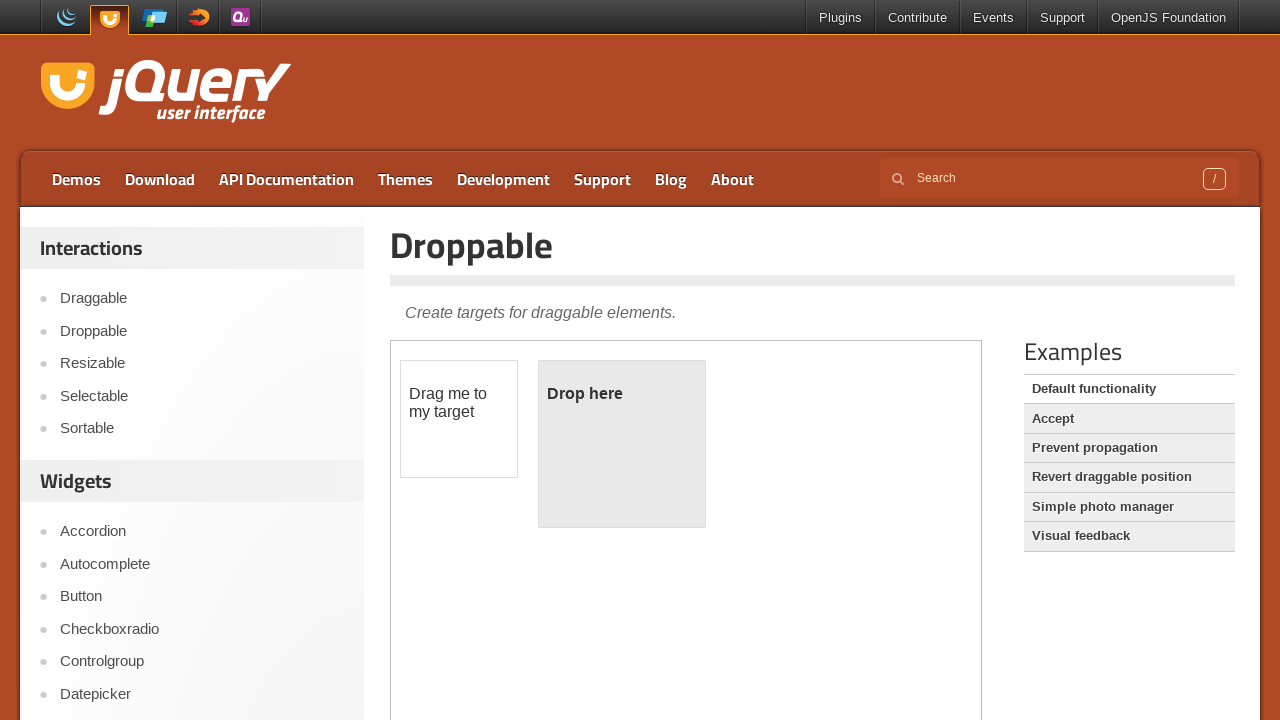

Located the demo iframe containing drag and drop elements
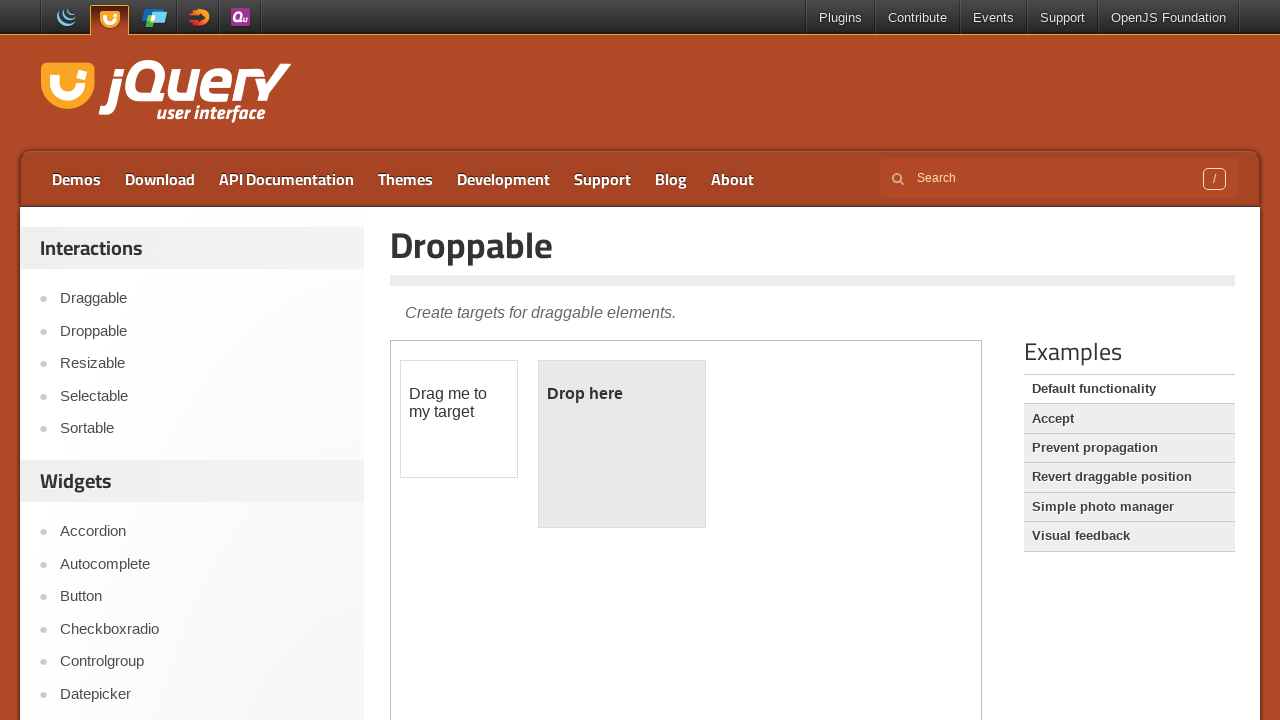

Located the draggable element within the iframe
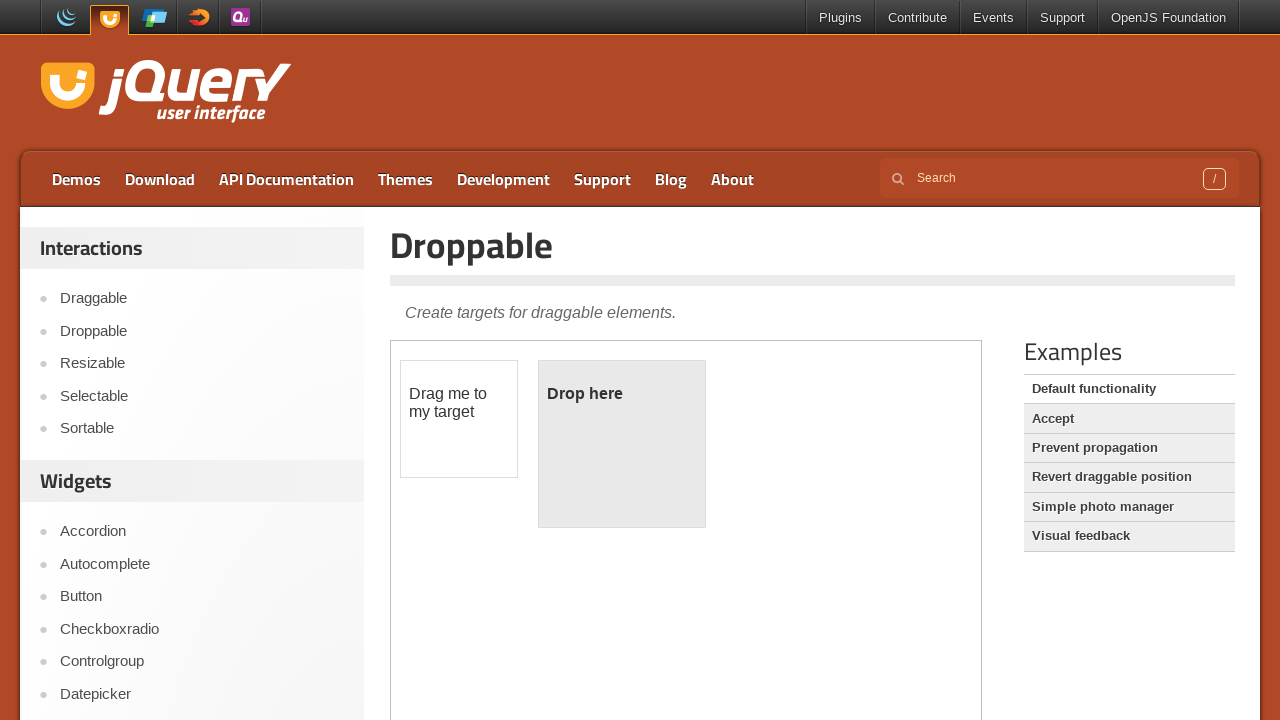

Located the droppable target element within the iframe
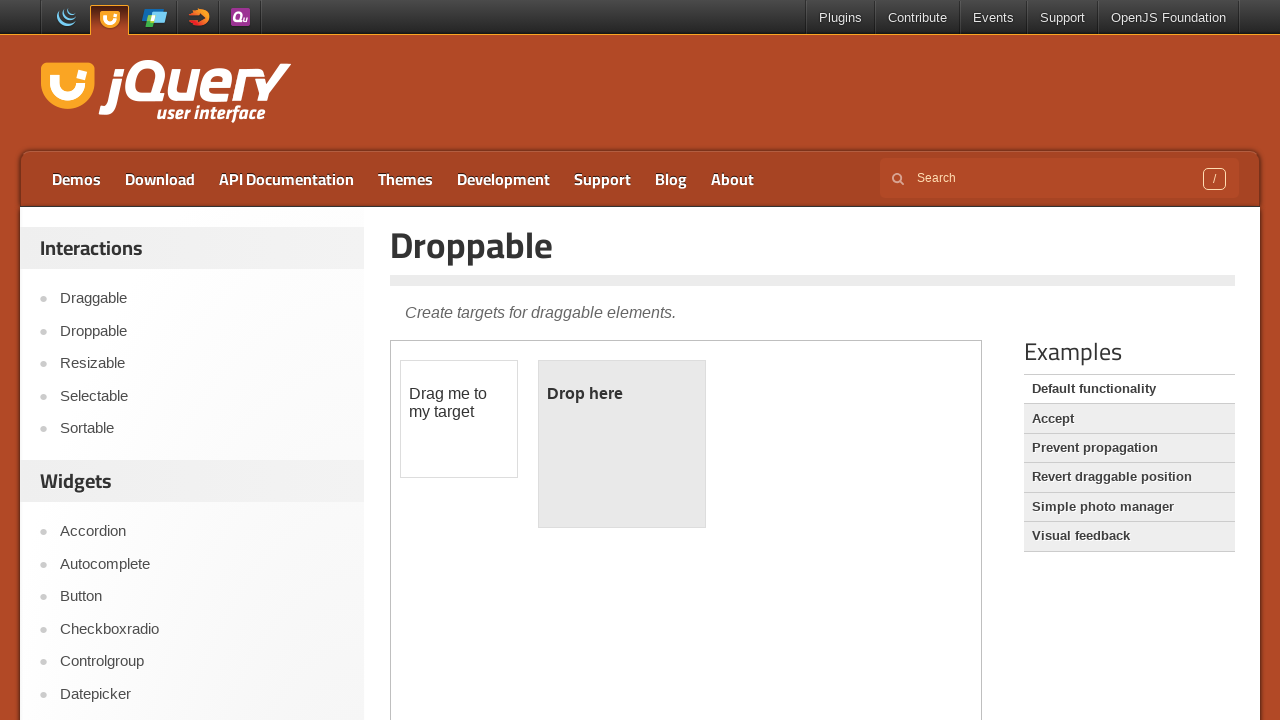

Clicked on the draggable element at (459, 419) on iframe.demo-frame >> internal:control=enter-frame >> #draggable
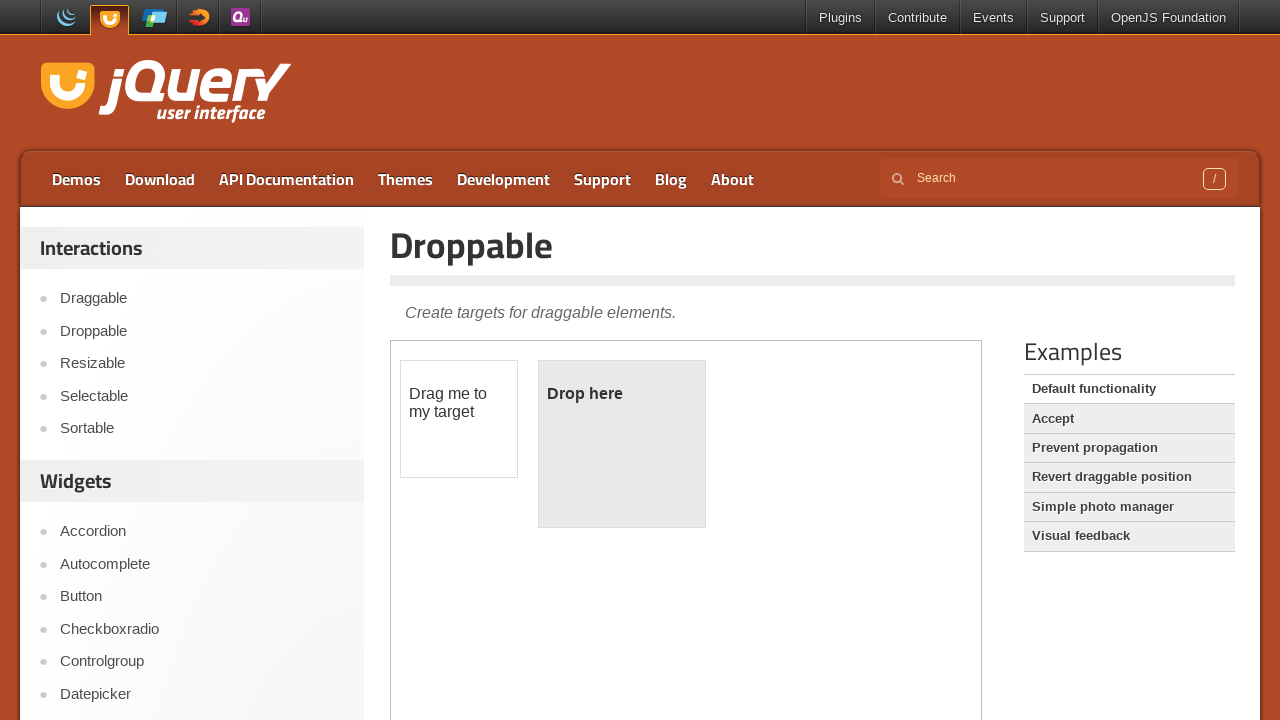

Dragged the draggable element to the droppable target at (622, 444)
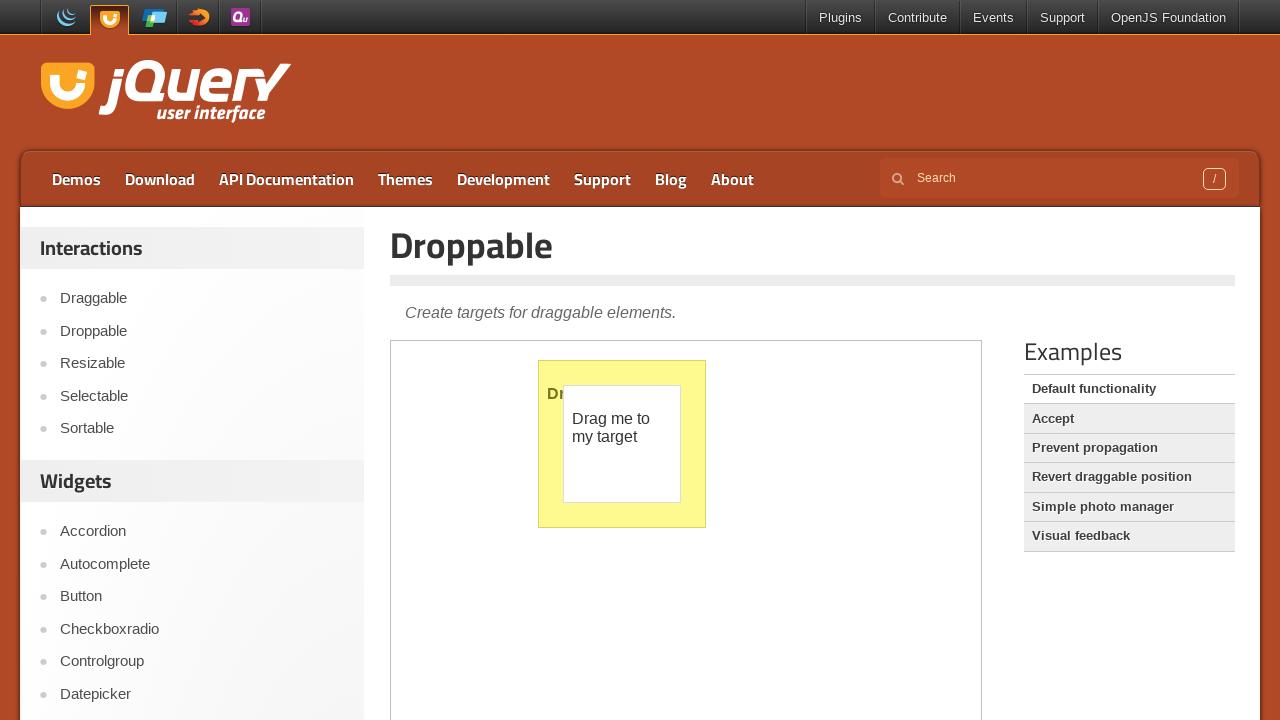

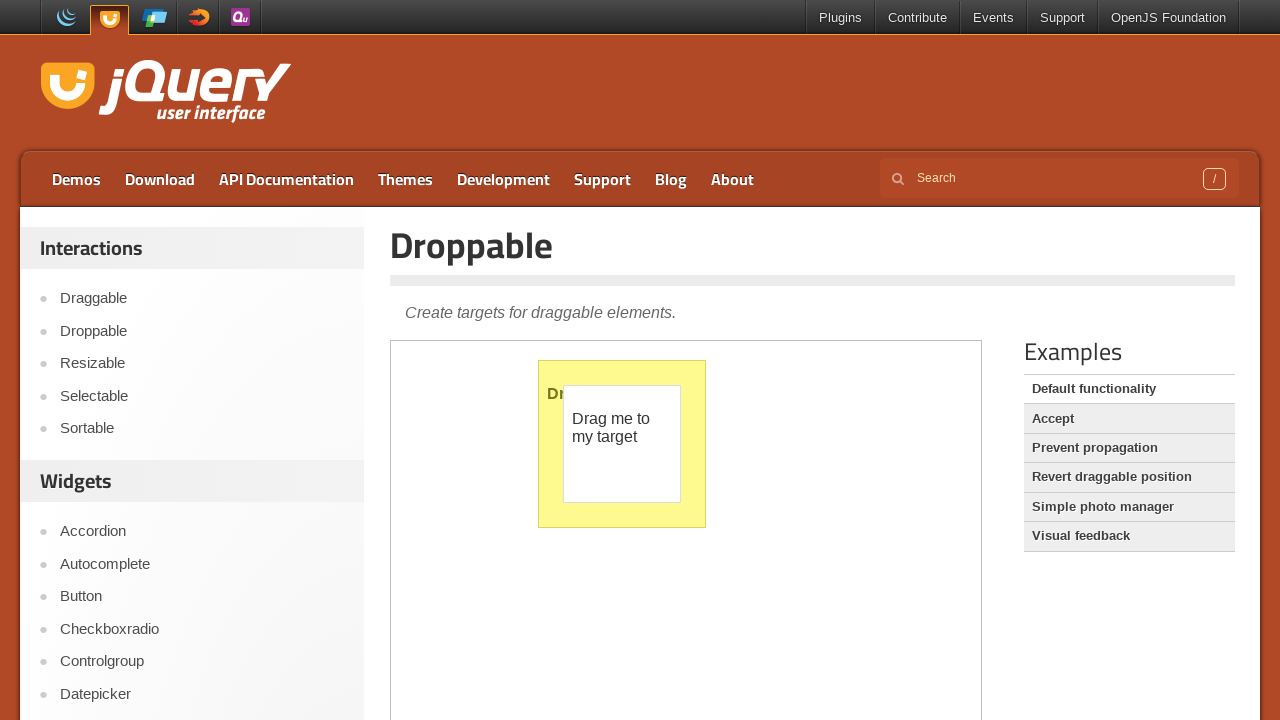